Tests the Python.org website search functionality by entering "pycon" as a search query, submitting the form, and verifying that search results are returned.

Starting URL: http://www.python.org

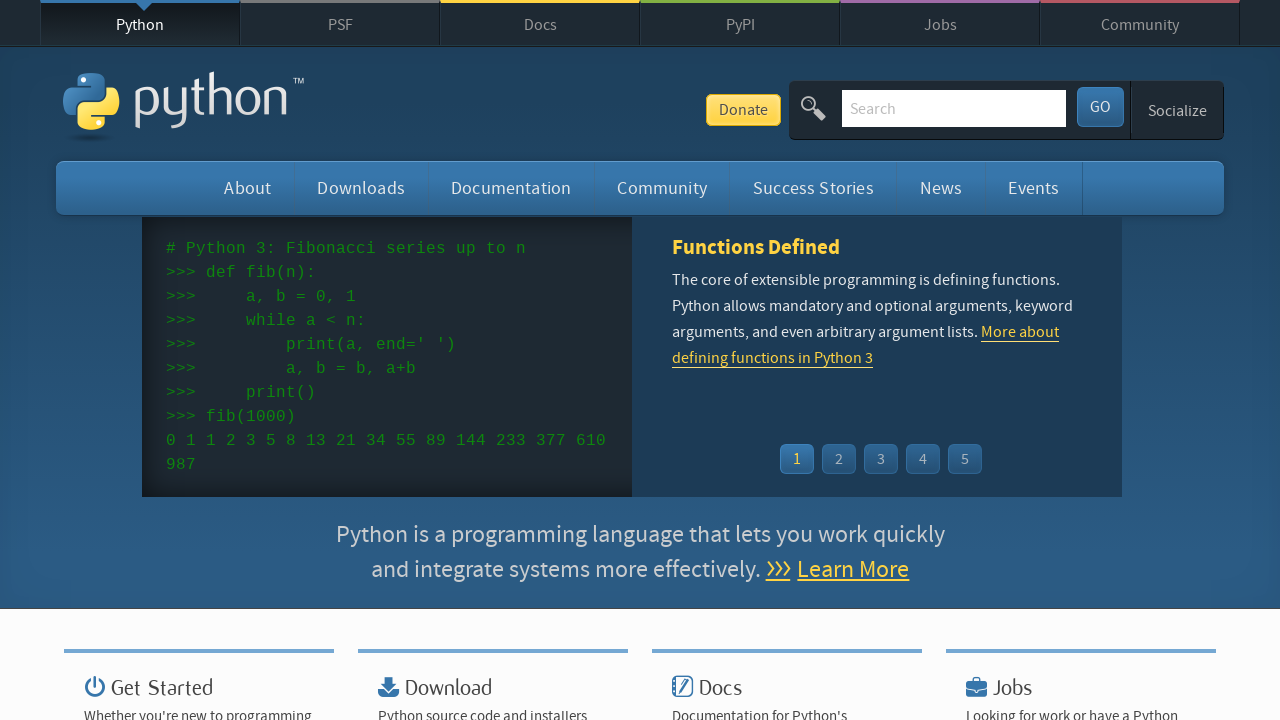

Verified 'Python' is in page title
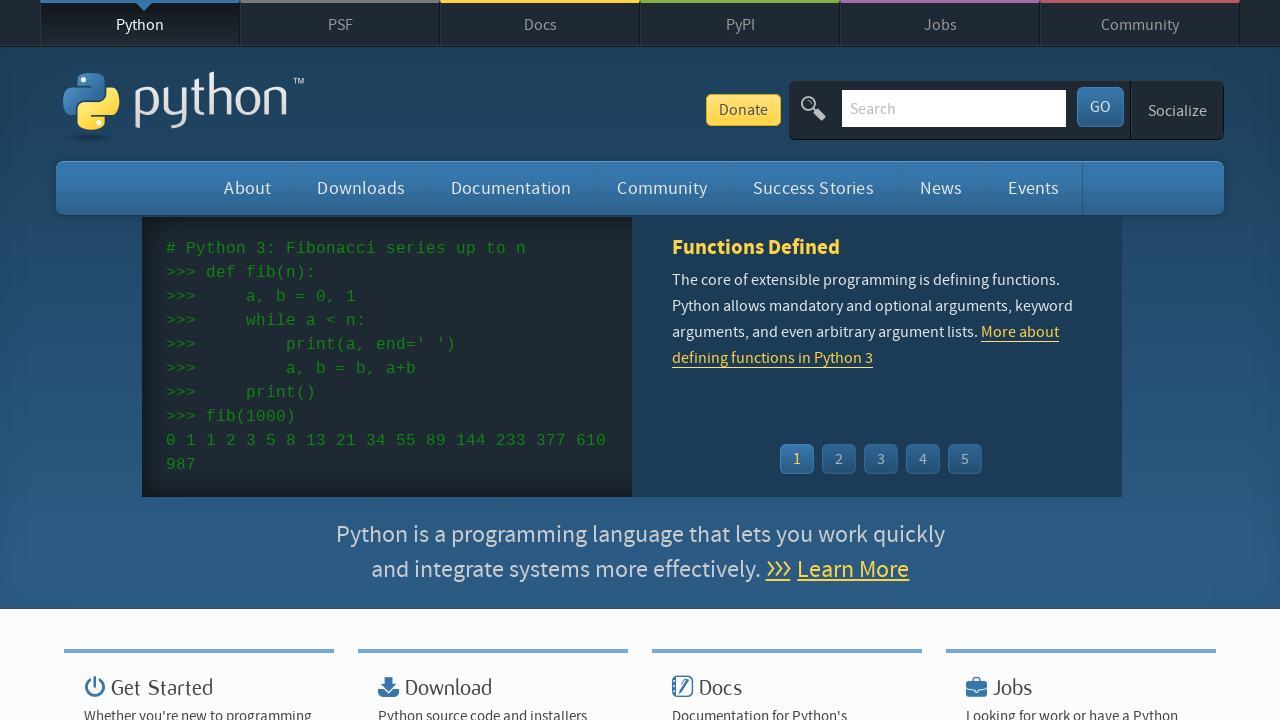

Located search input field
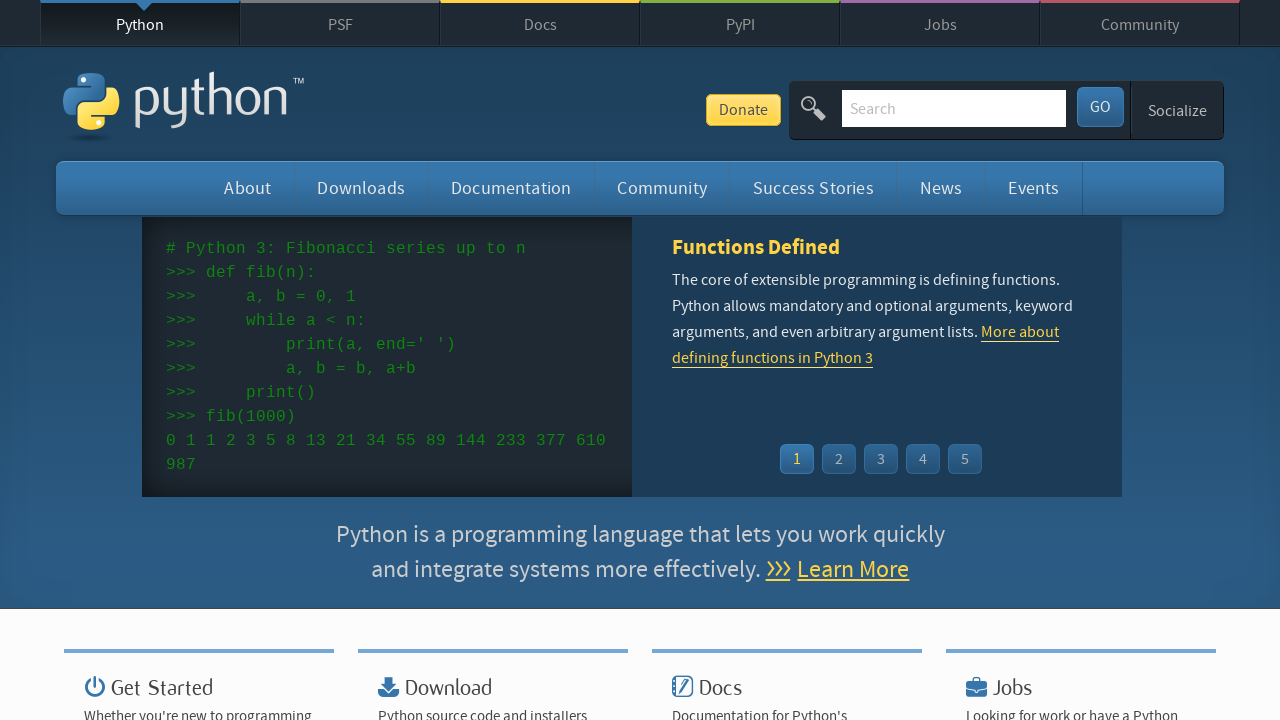

Cleared search input field on input[name='q']
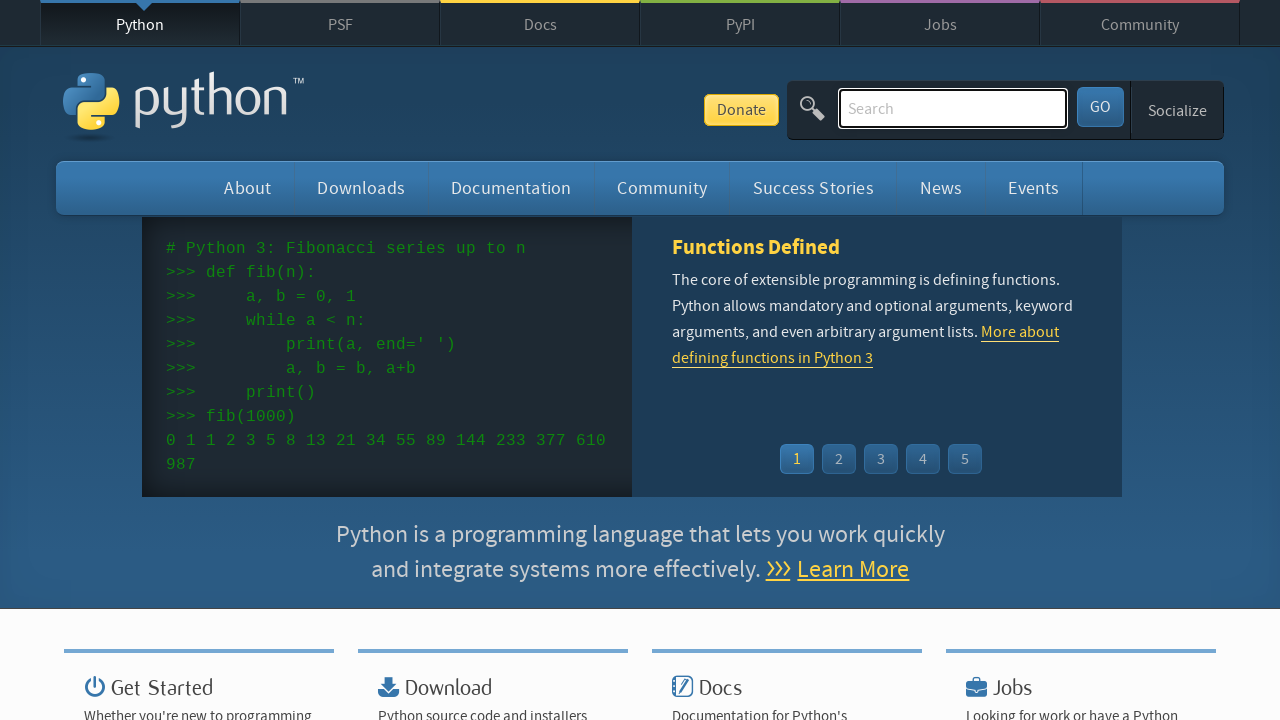

Filled search field with 'pycon' on input[name='q']
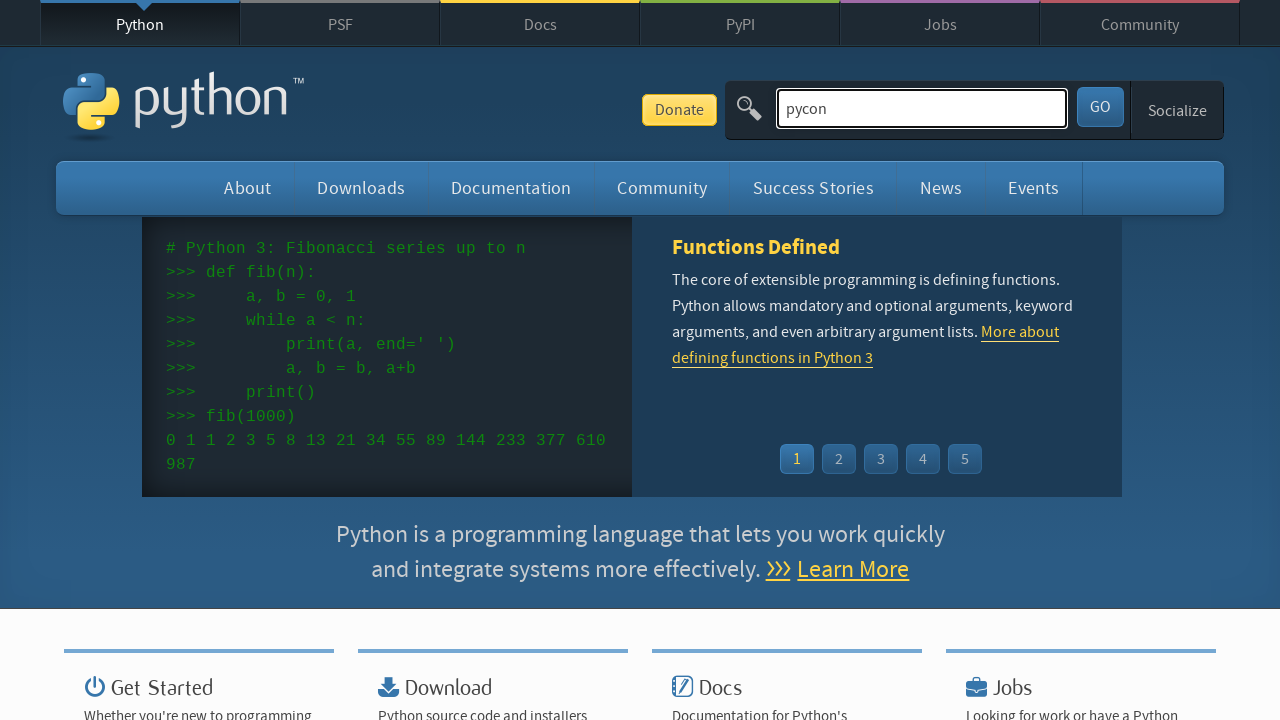

Pressed Enter to submit search query on input[name='q']
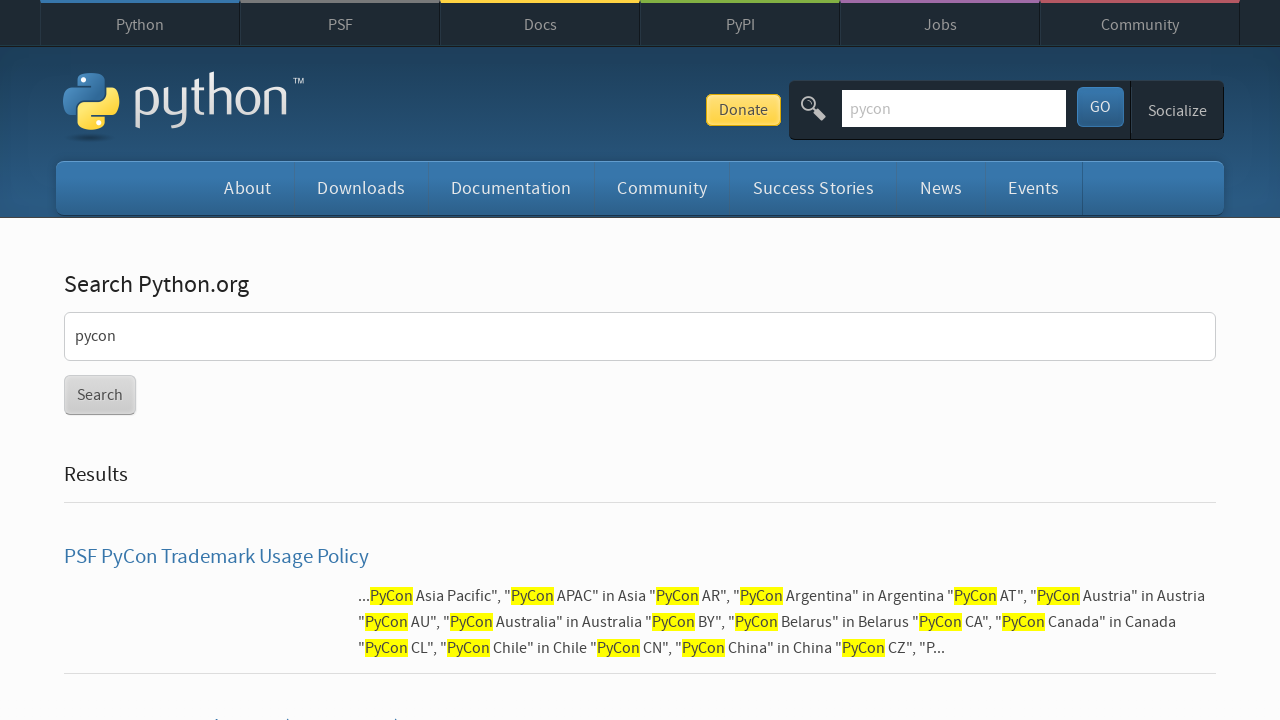

Waited for page to reach networkidle state
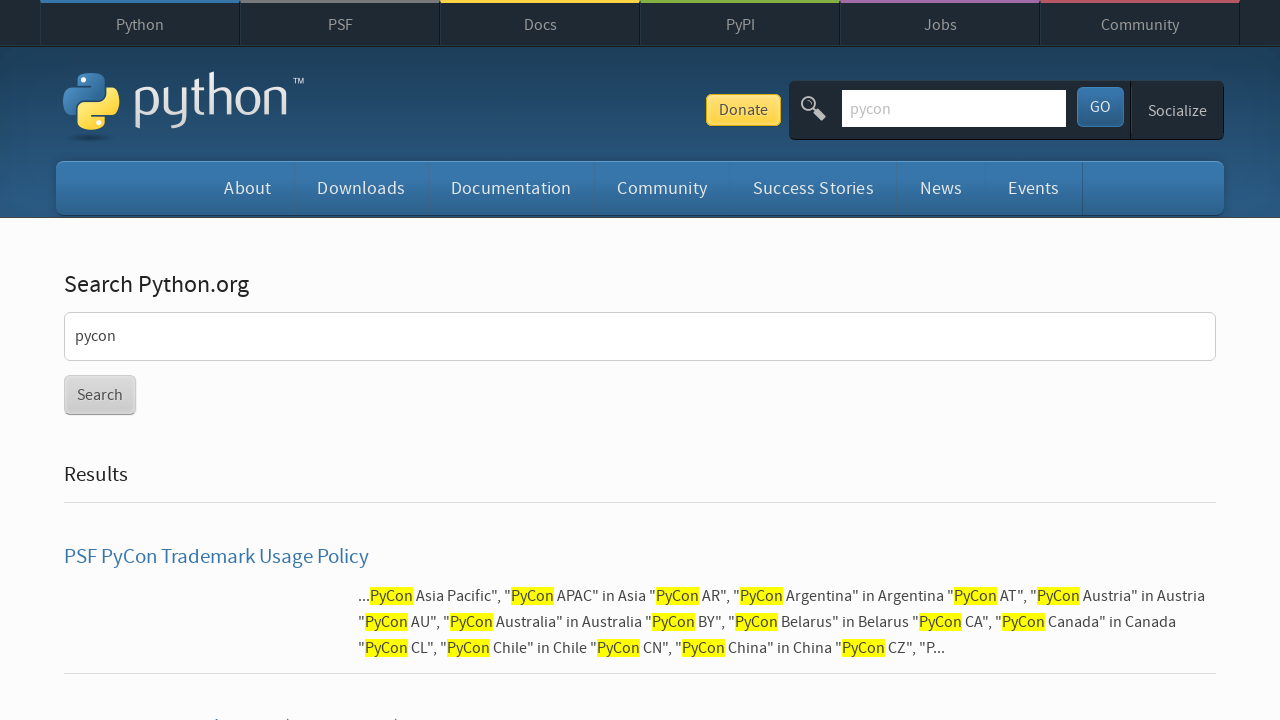

Verified search results were found (no 'No results found' message)
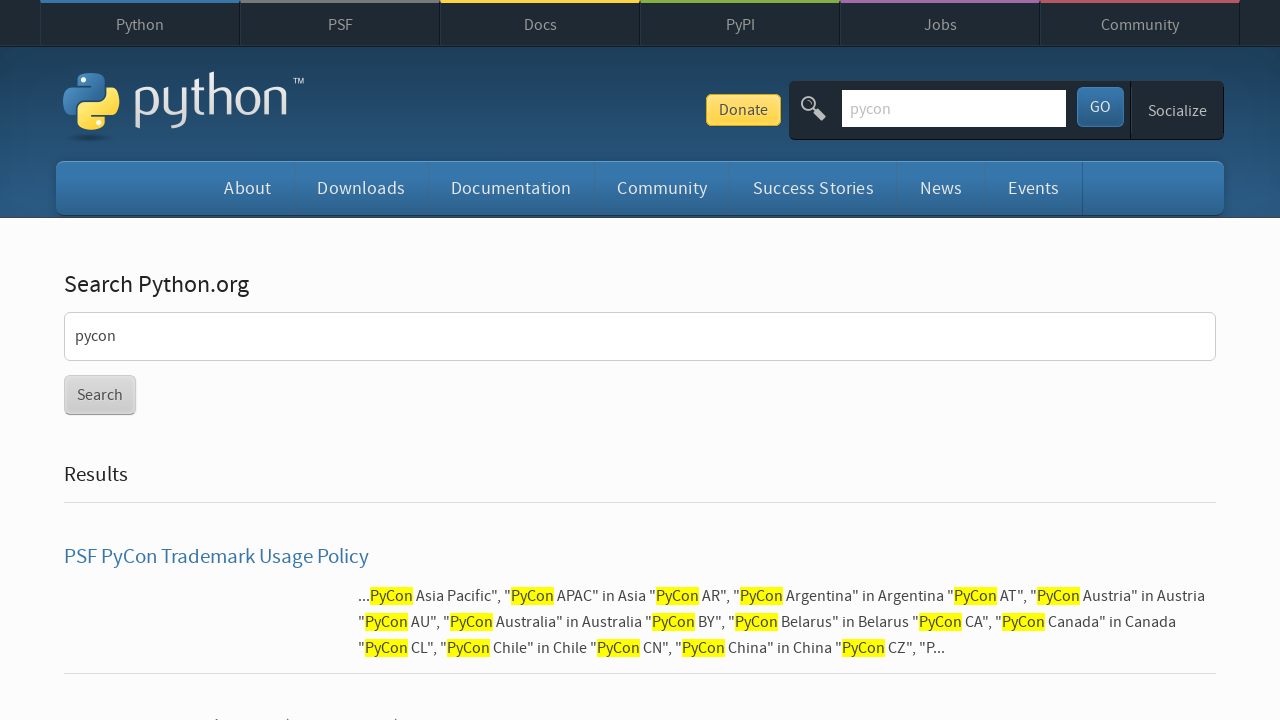

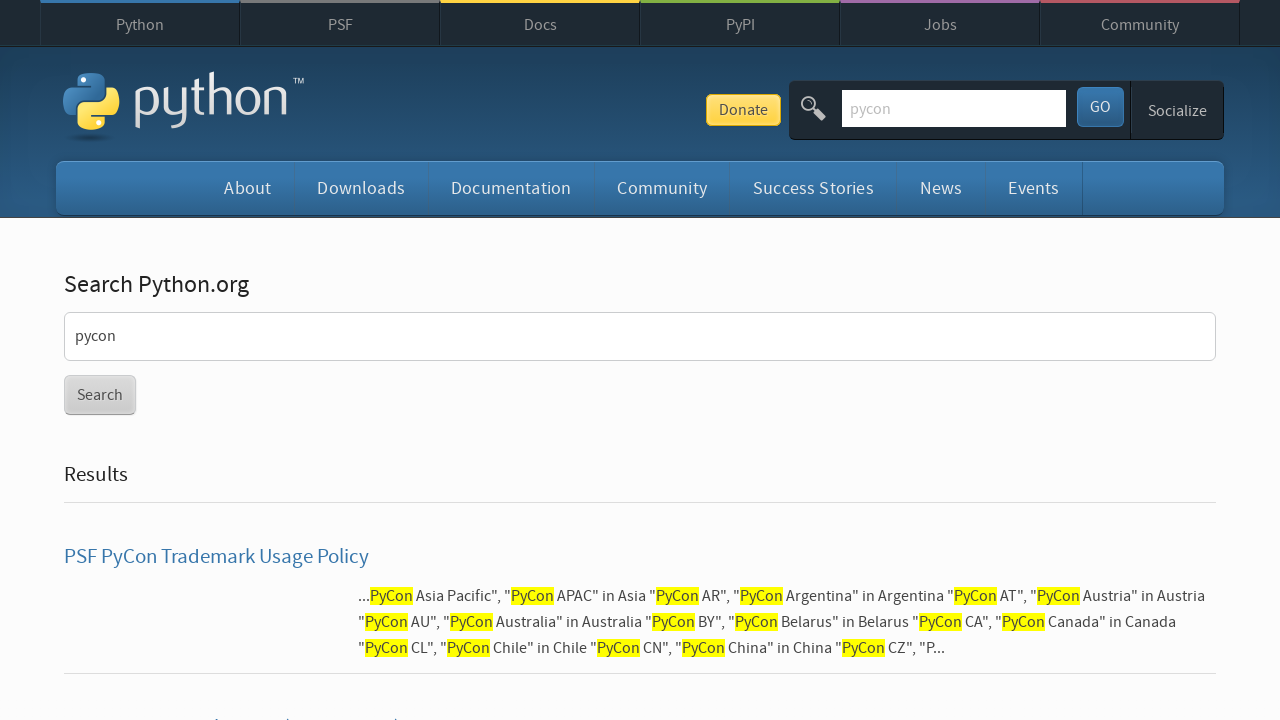